Opens multiple browser tabs, navigates between them, extracts text from one tab and fills it into a form field in another tab

Starting URL: https://rahulshettyacademy.com/angularpractice/

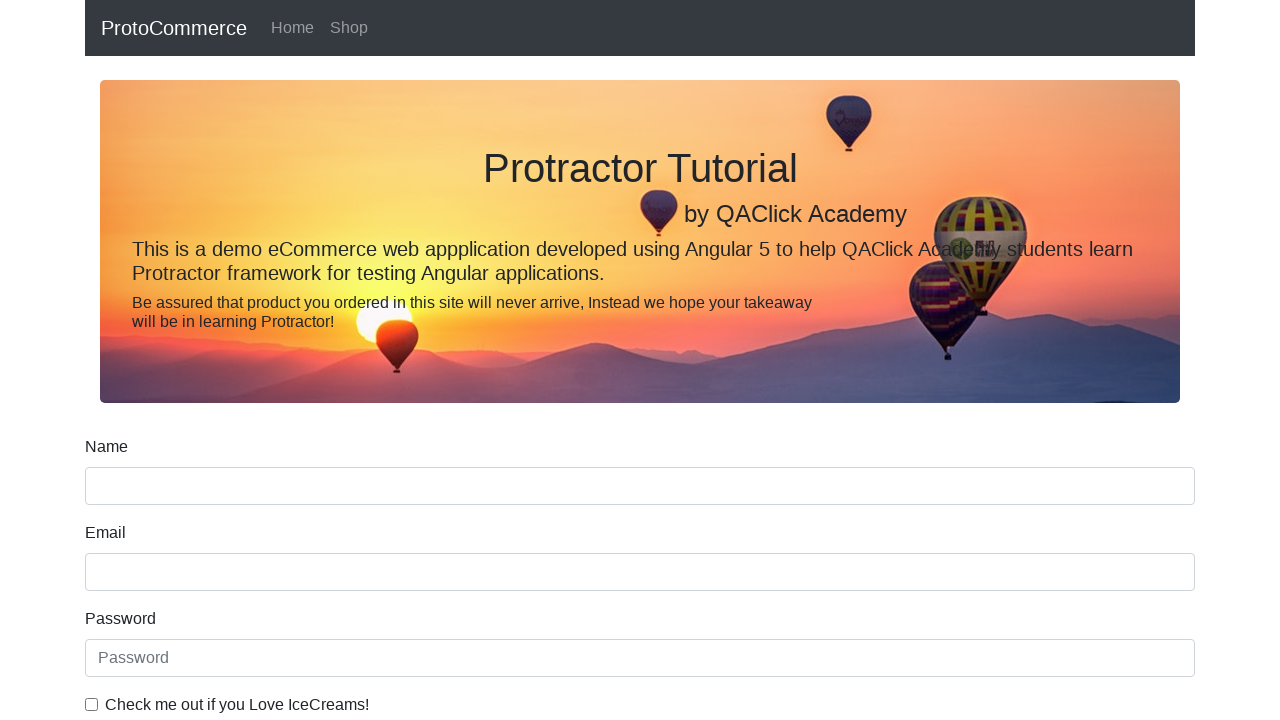

Opened a new browser tab
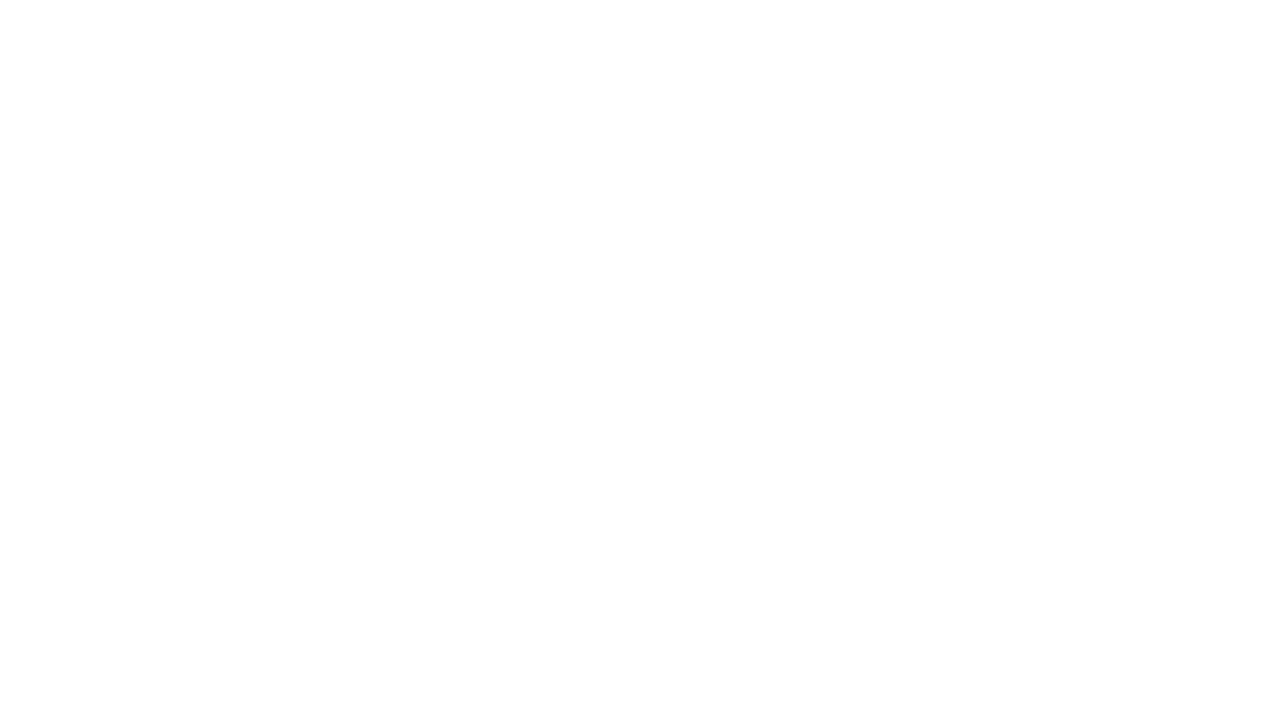

Navigated to https://rahulshettyacademy.com/ in new tab
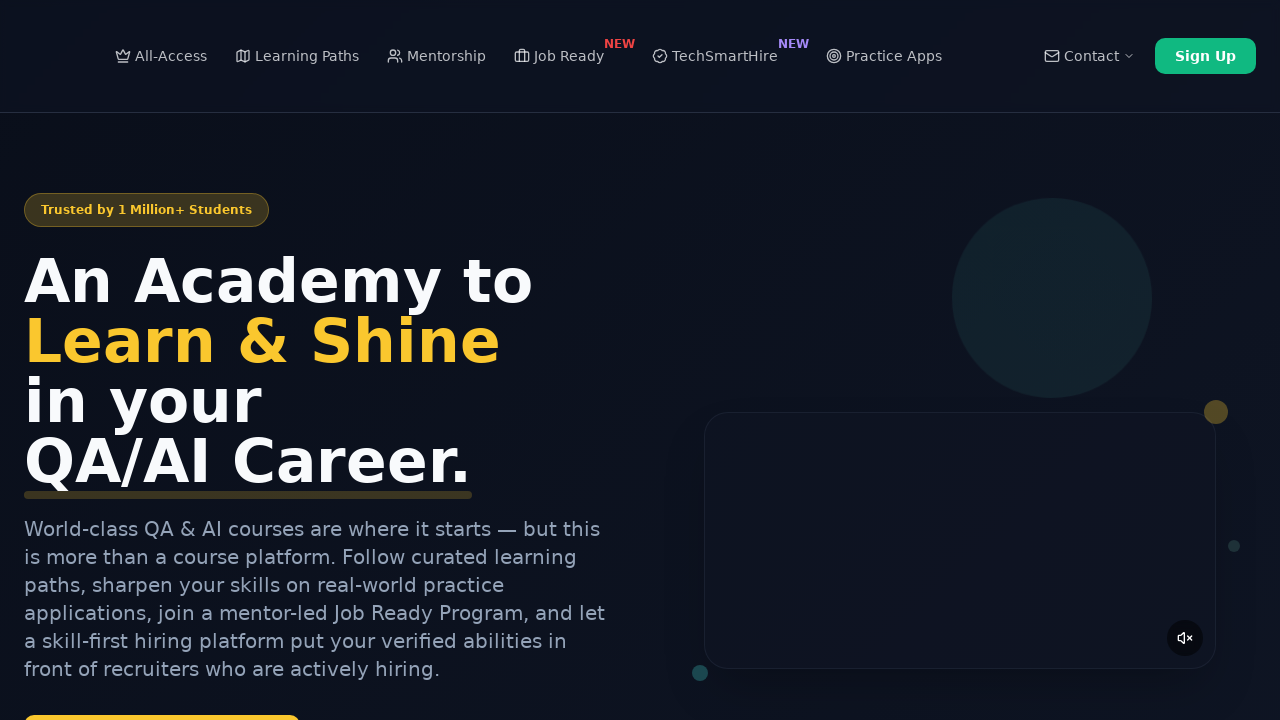

Extracted course name from second course link in new tab
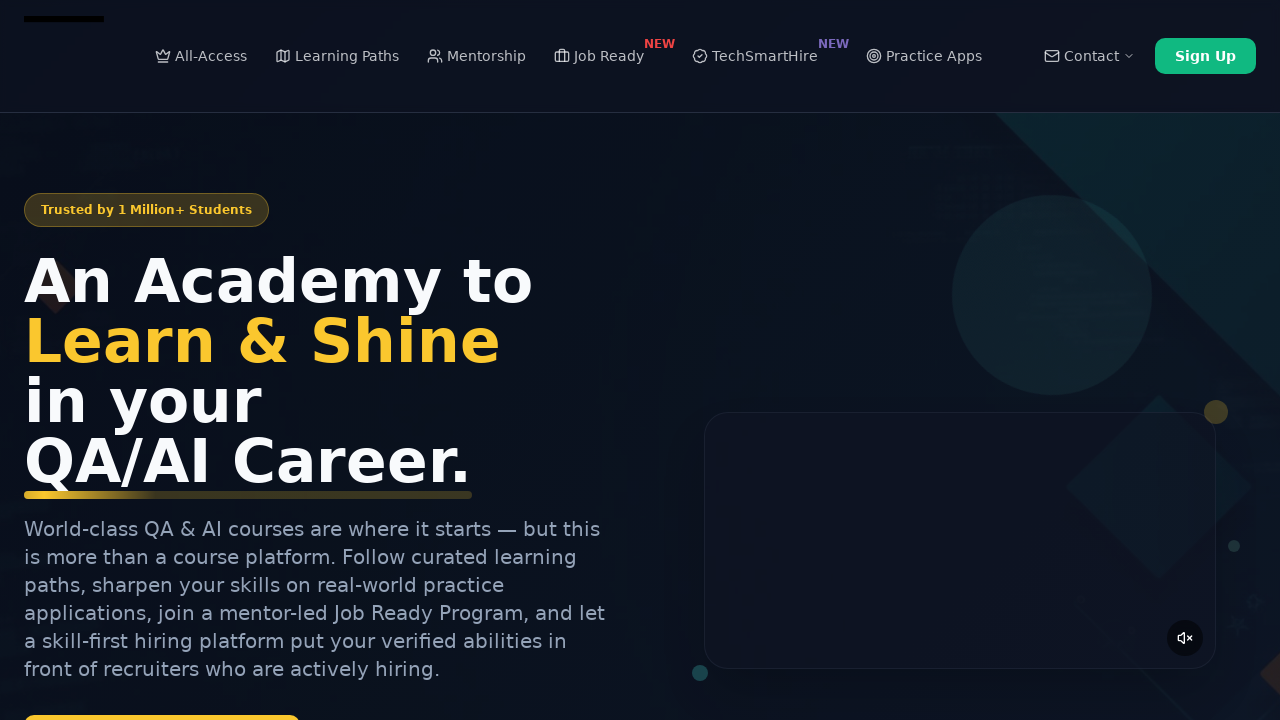

Filled name field with extracted course name: 'Playwright Testing' on input[name='name']
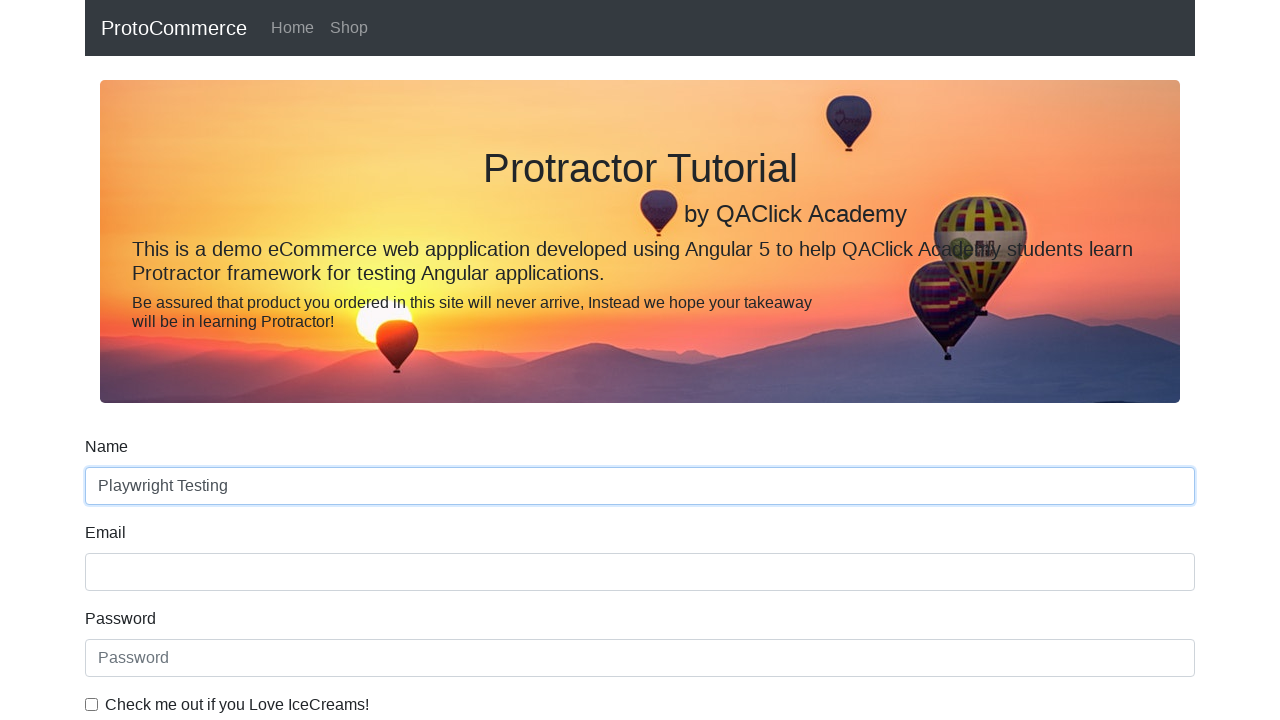

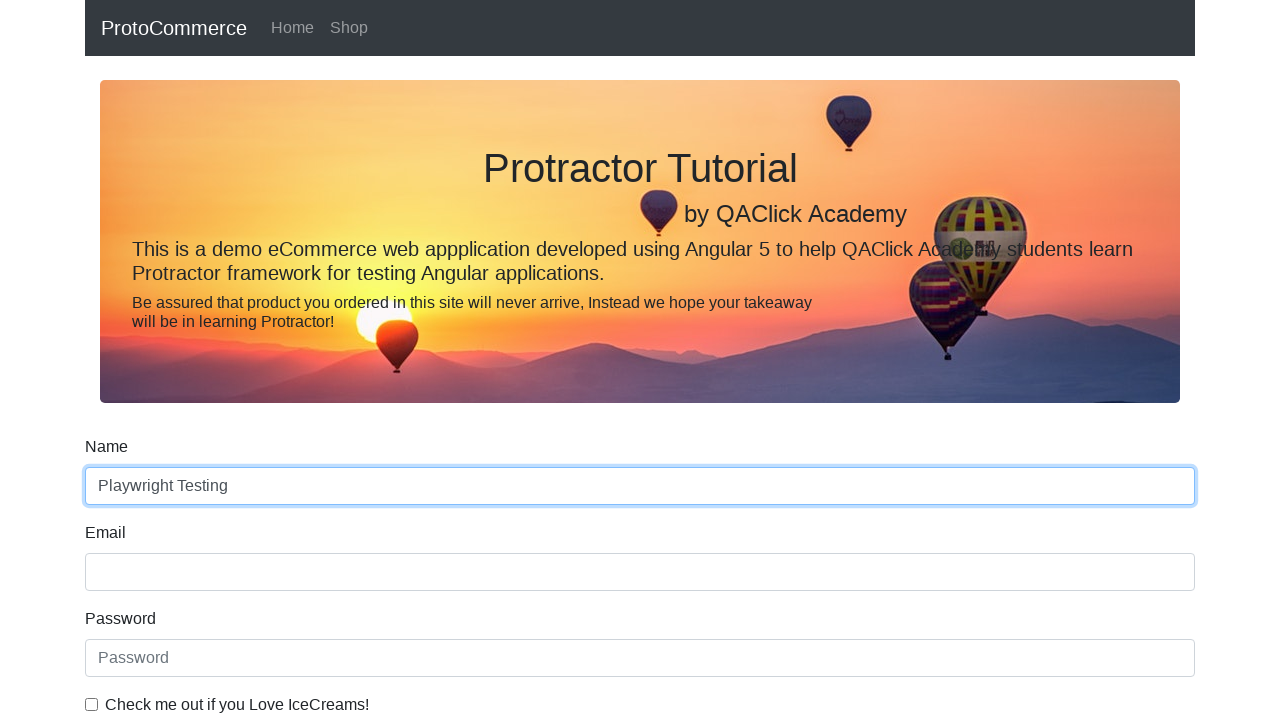